Tests the Feed-A-Cat page by clicking the link and verifying that a button exists on the page

Starting URL: https://cs1632.appspot.com/

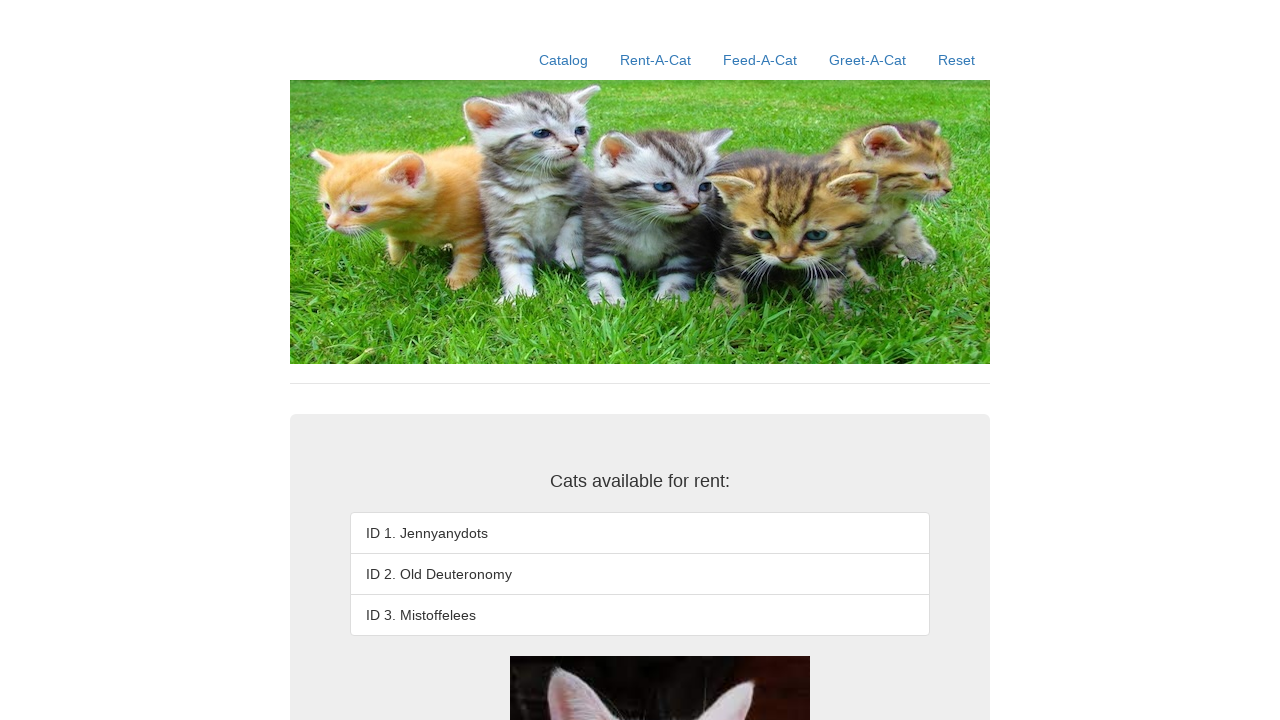

Reset state by clearing cookies (1, 2, 3 set to false)
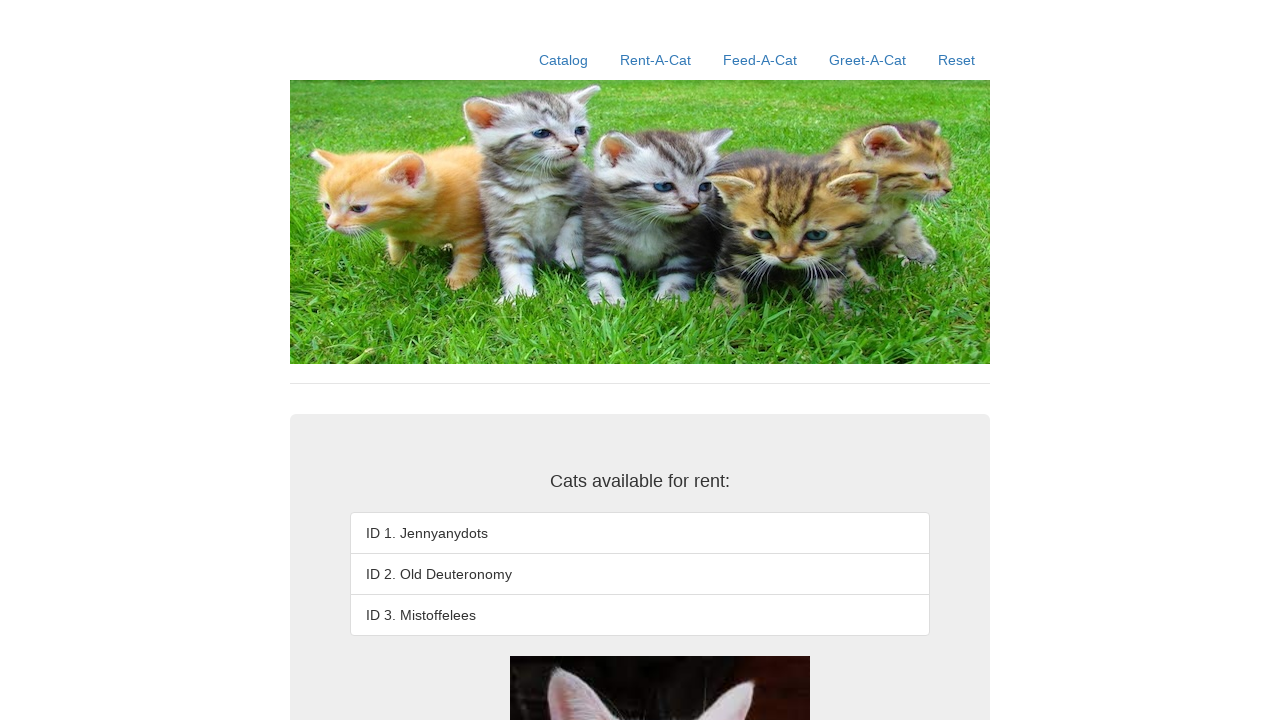

Clicked Feed-A-Cat link at (760, 60) on text=Feed-A-Cat
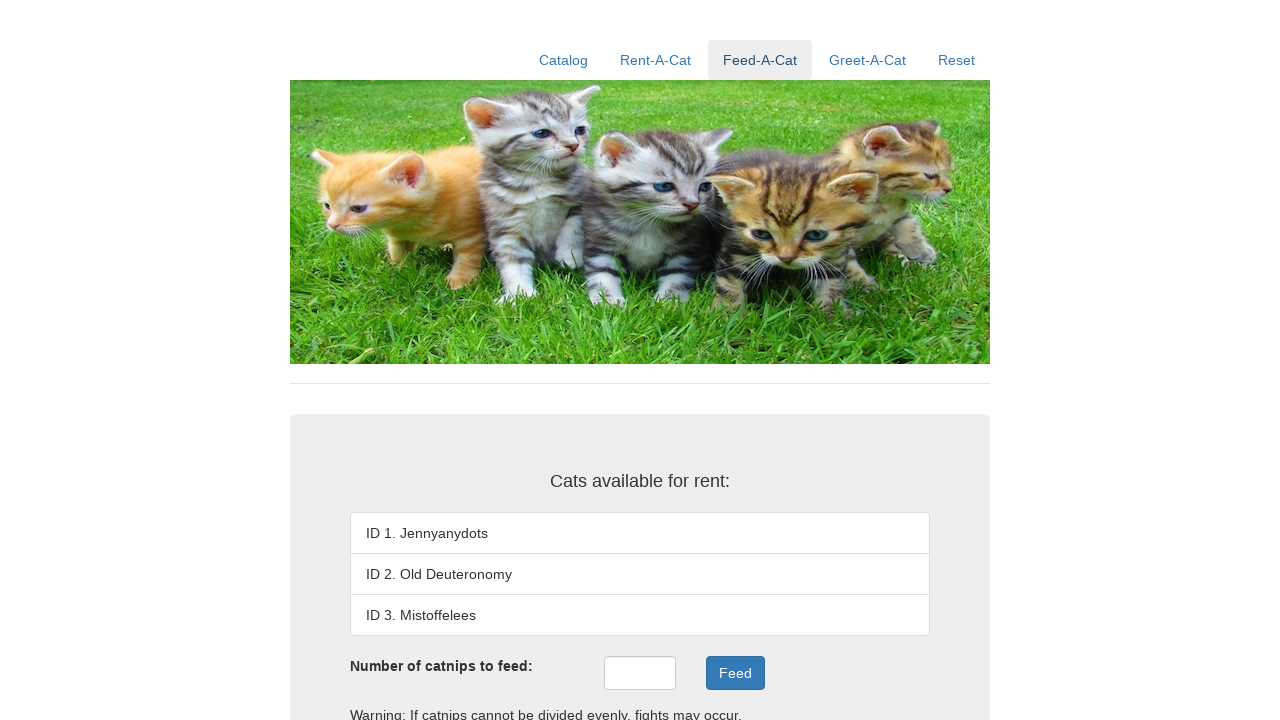

Verified that at least one button exists on the Feed-A-Cat page
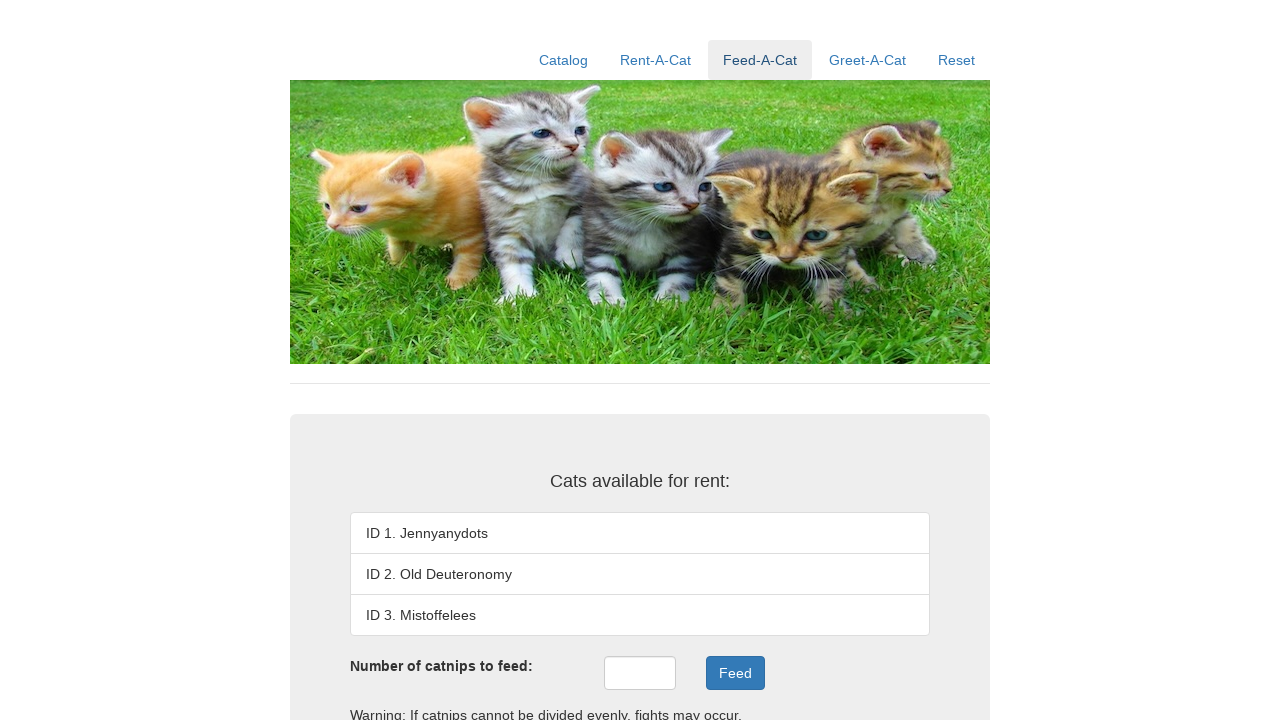

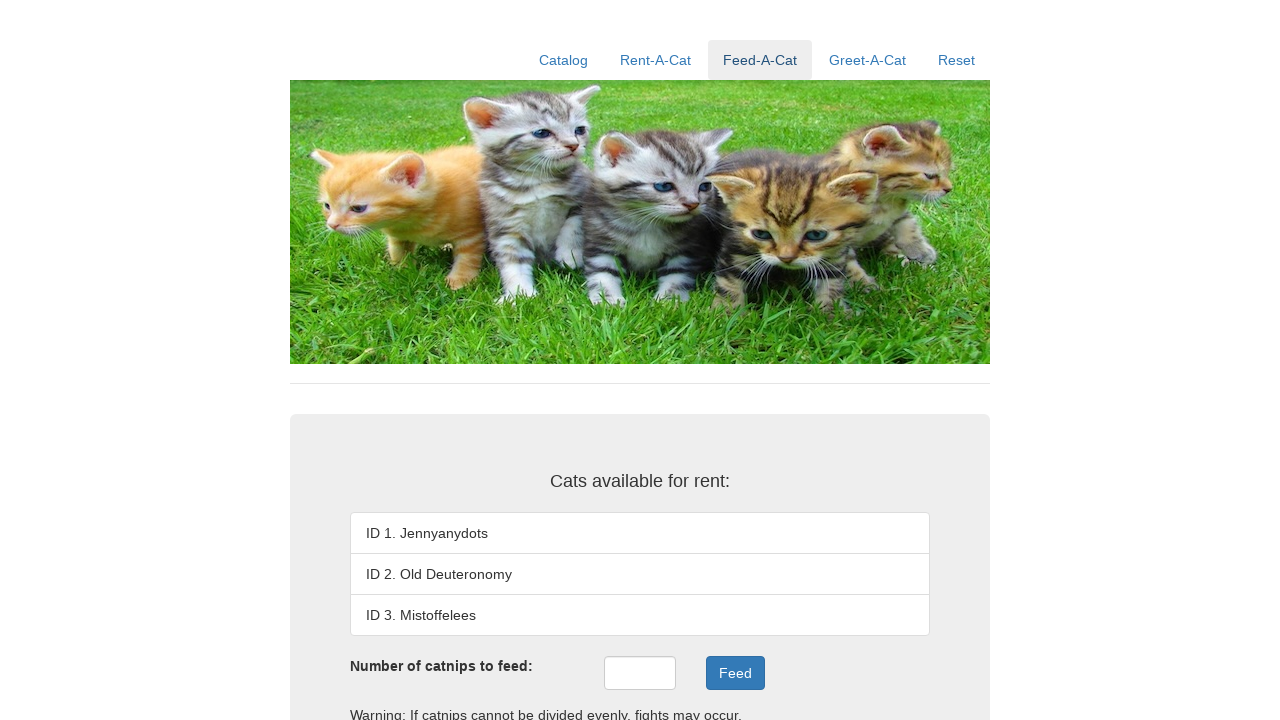